Tests JavaScript prompt dialog by clicking the JS Prompt button, entering text, accepting it, and verifying the result shows the entered text

Starting URL: https://the-internet.herokuapp.com/javascript_alerts

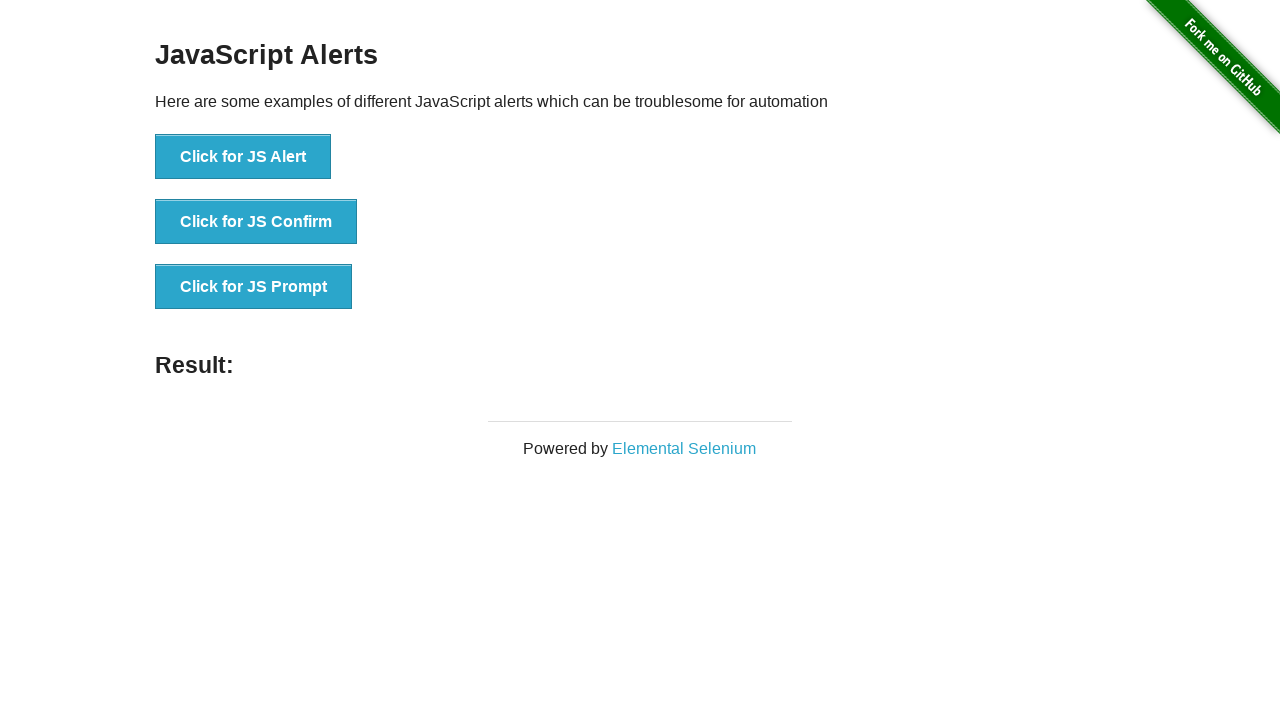

Set up dialog handler to accept prompt with 'selenium_test_input'
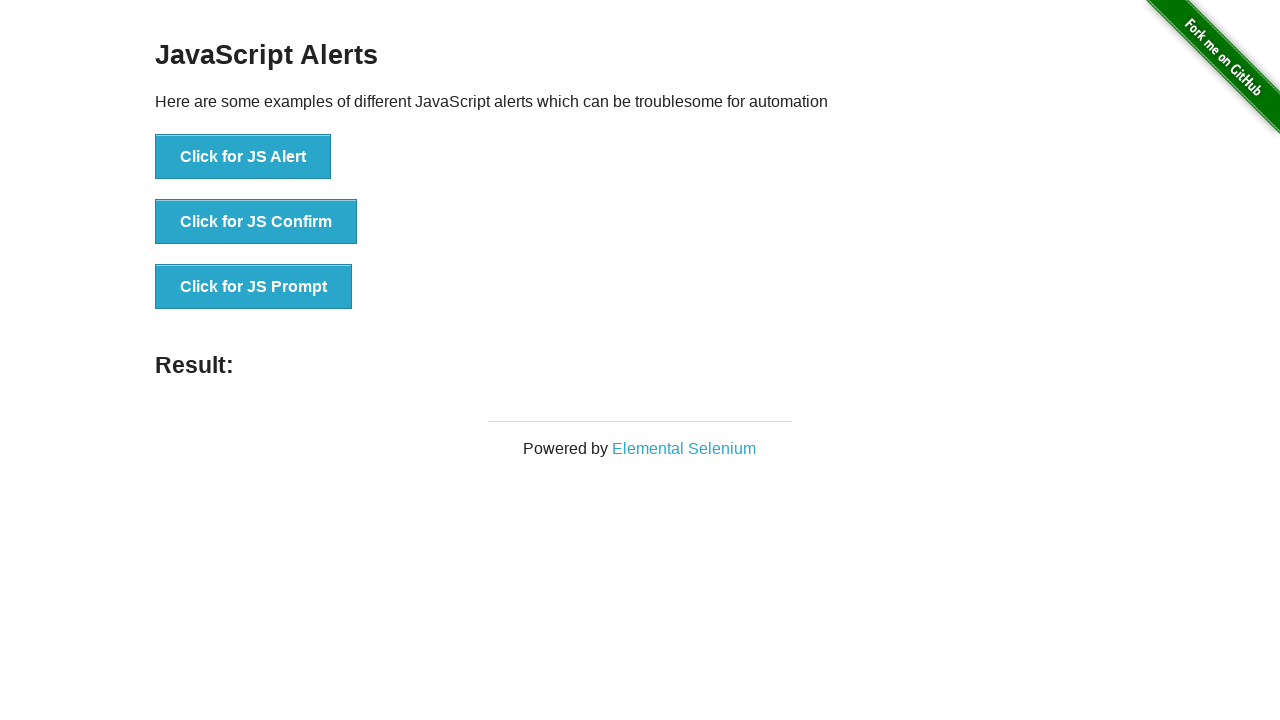

Clicked JS Prompt button to trigger JavaScript prompt dialog at (254, 287) on button[onclick*='jsPrompt']
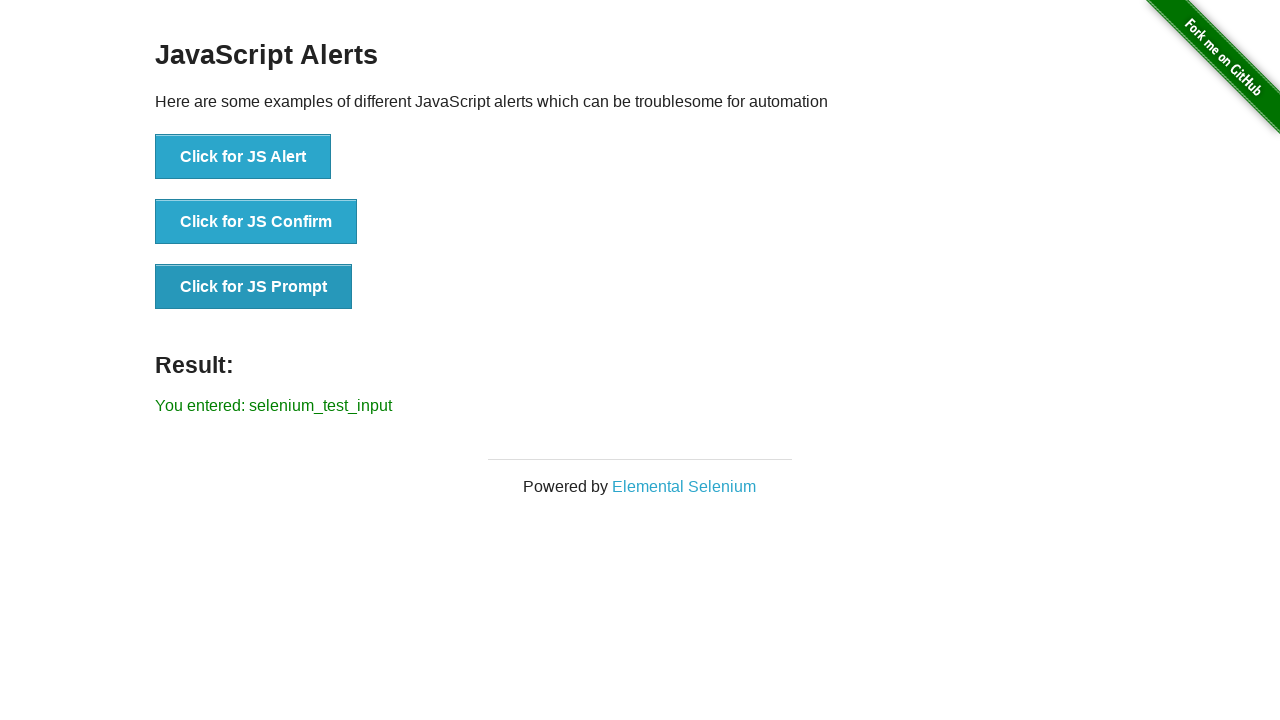

Waited for result element to appear and verify prompt was accepted with entered text
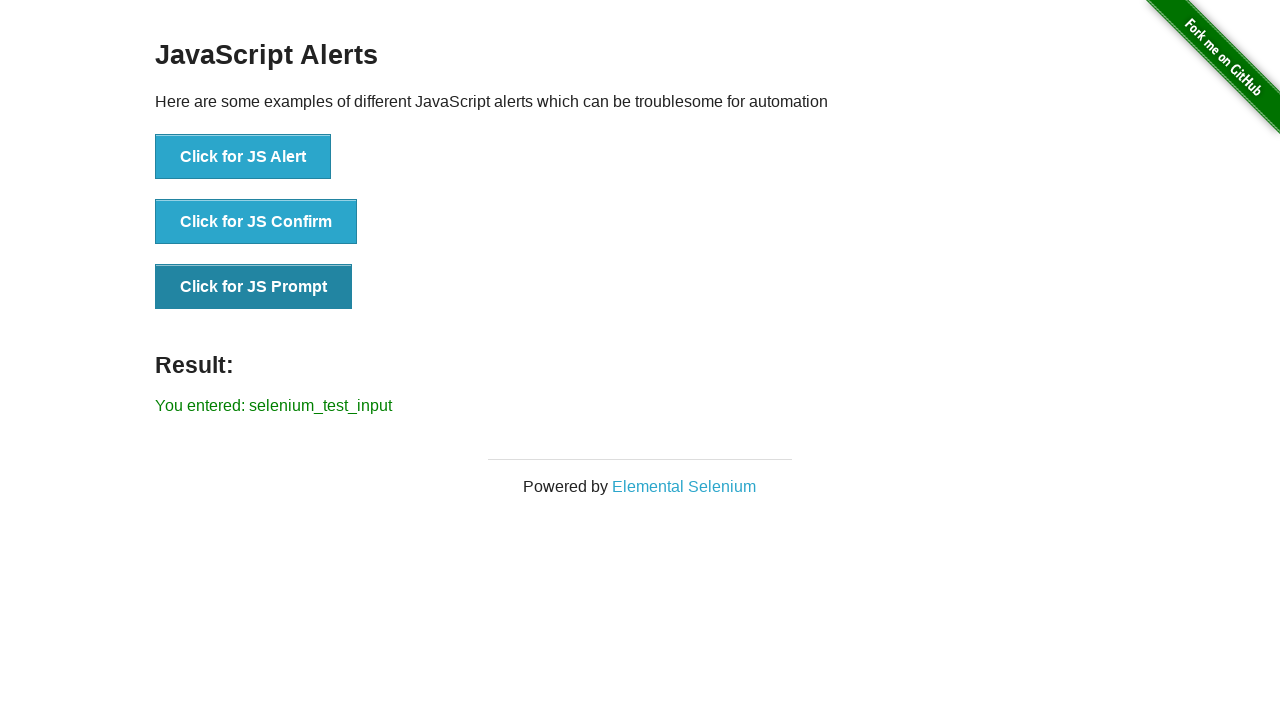

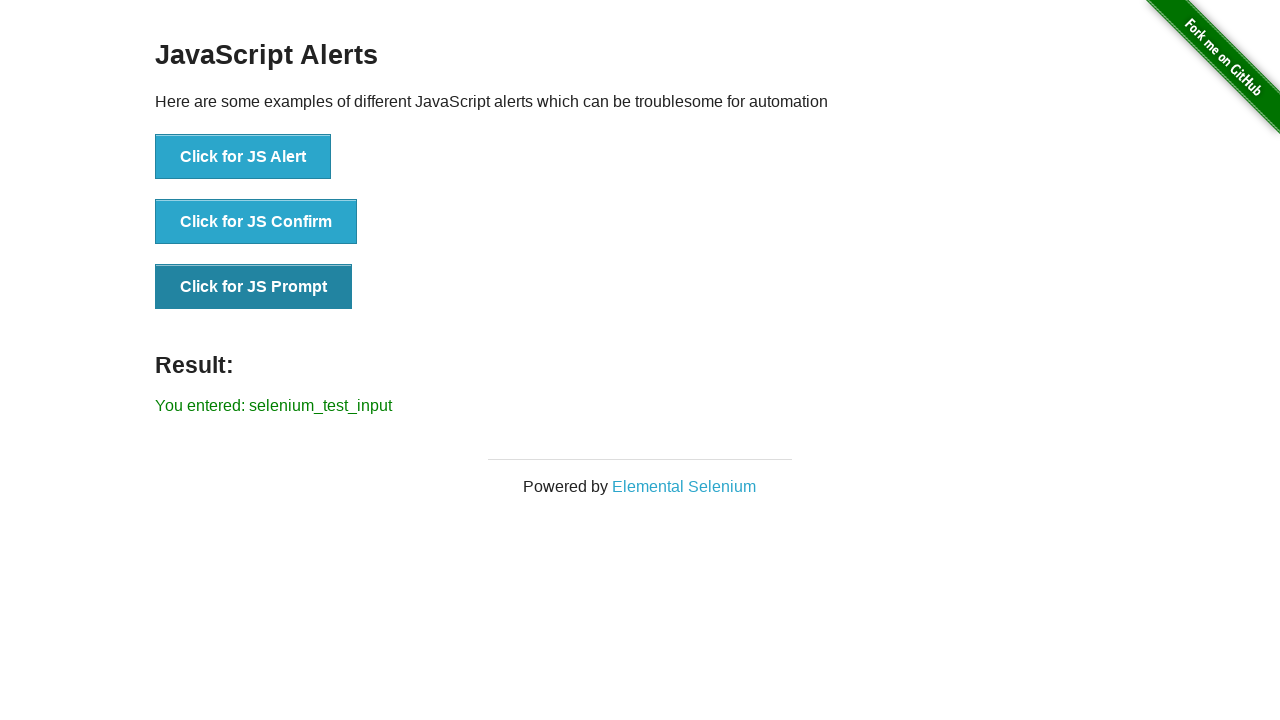